Tests complete purchase flow by adding a book to cart, proceeding to checkout, filling billing details, selecting payment method and placing order

Starting URL: https://practice.automationtesting.in/

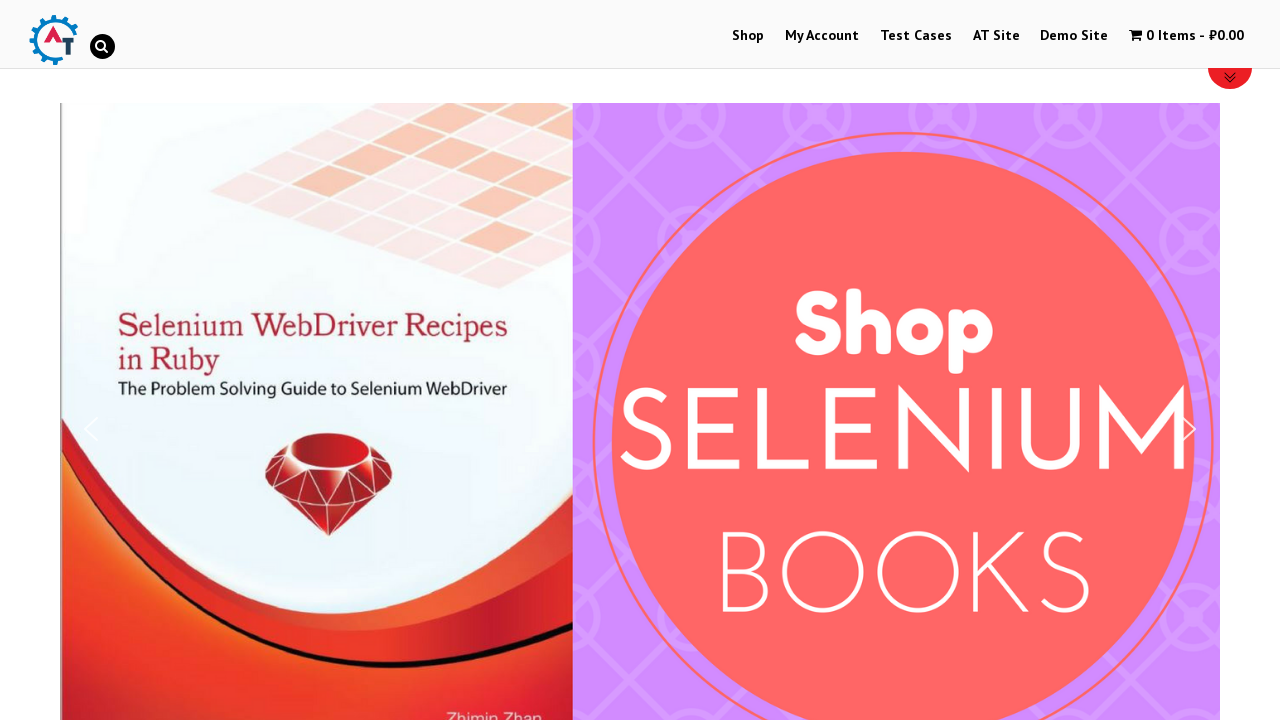

Clicked on Shop tab at (748, 36) on a:text("Shop")
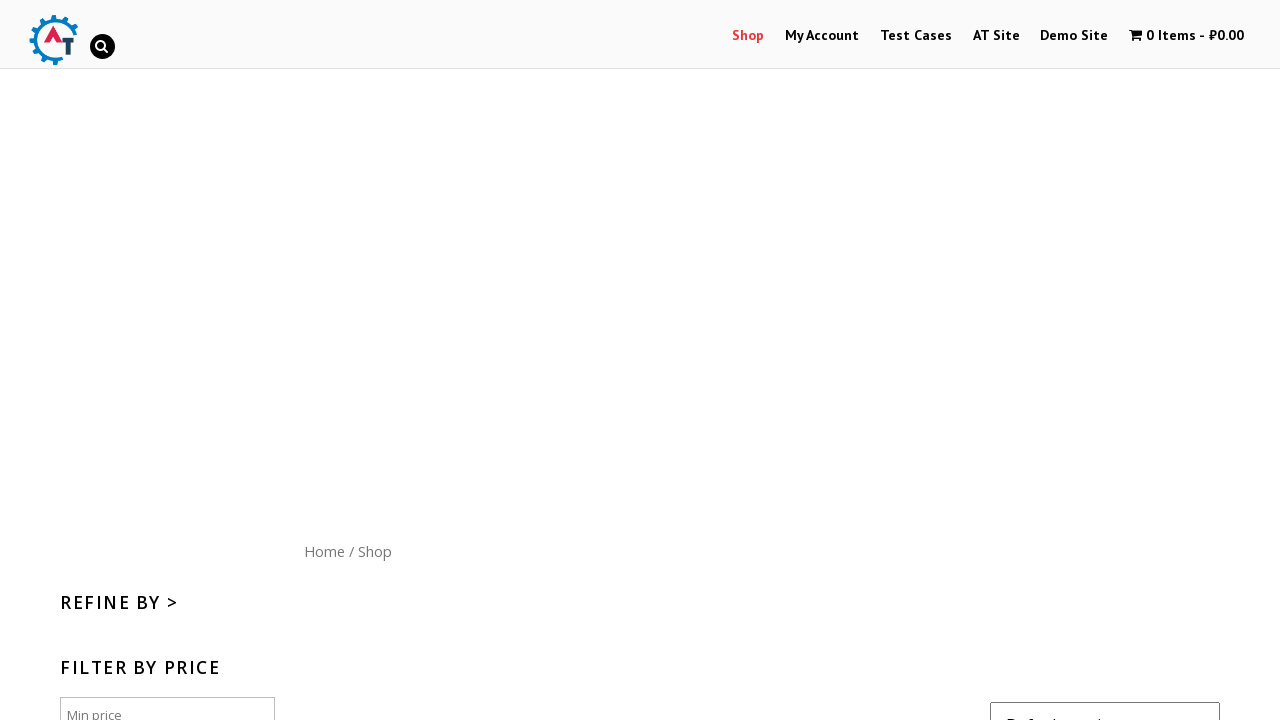

Scrolled down 400px to view products
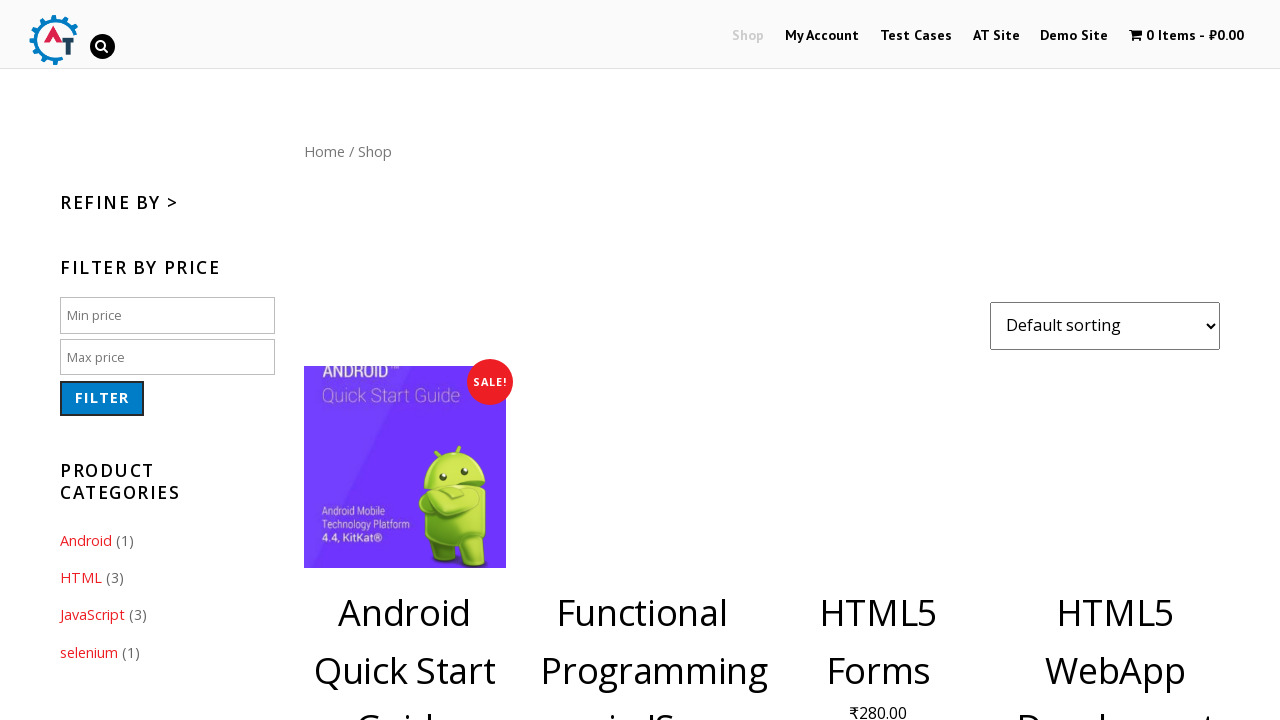

Added HTML5 WebApp Development book to cart at (1115, 420) on a[href="/shop/?add-to-cart=182"]
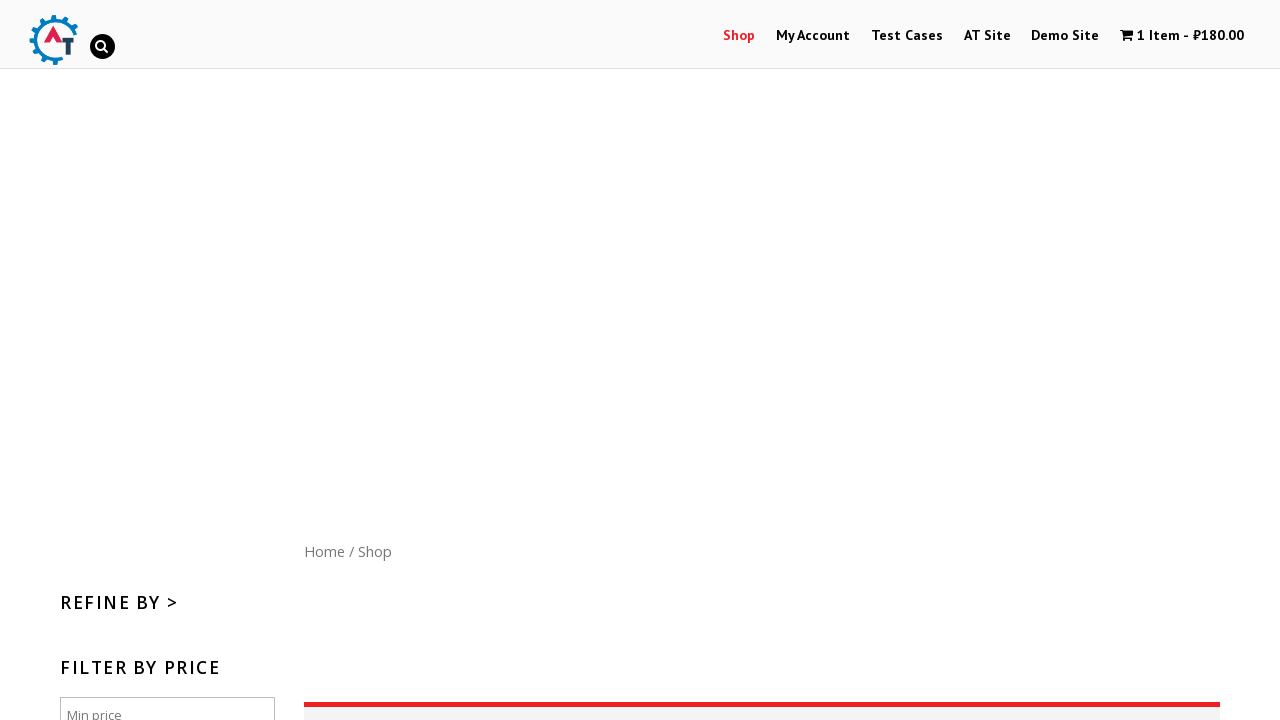

Waited 5 seconds for cart to update
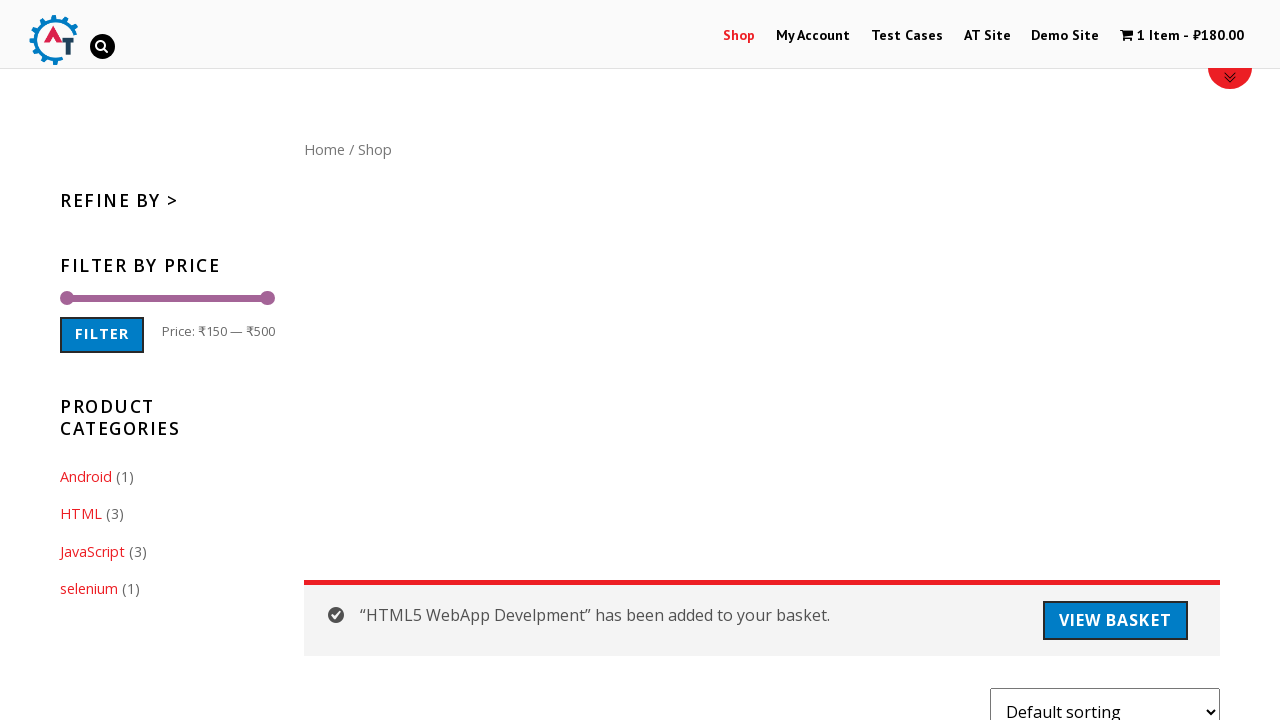

Clicked on cart to view items at (1182, 36) on a.wpmenucart-contents
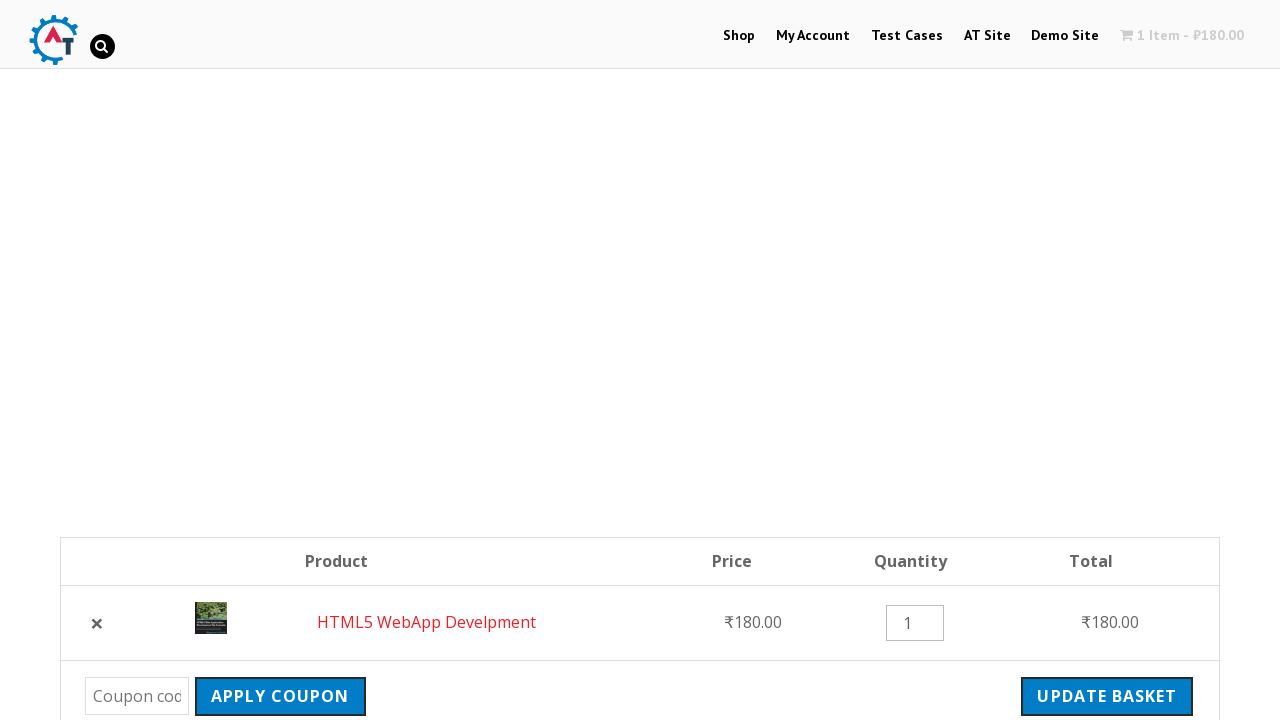

Clicked PROCEED TO CHECKOUT button at (1098, 360) on a[href="https://practice.automationtesting.in/checkout/"]
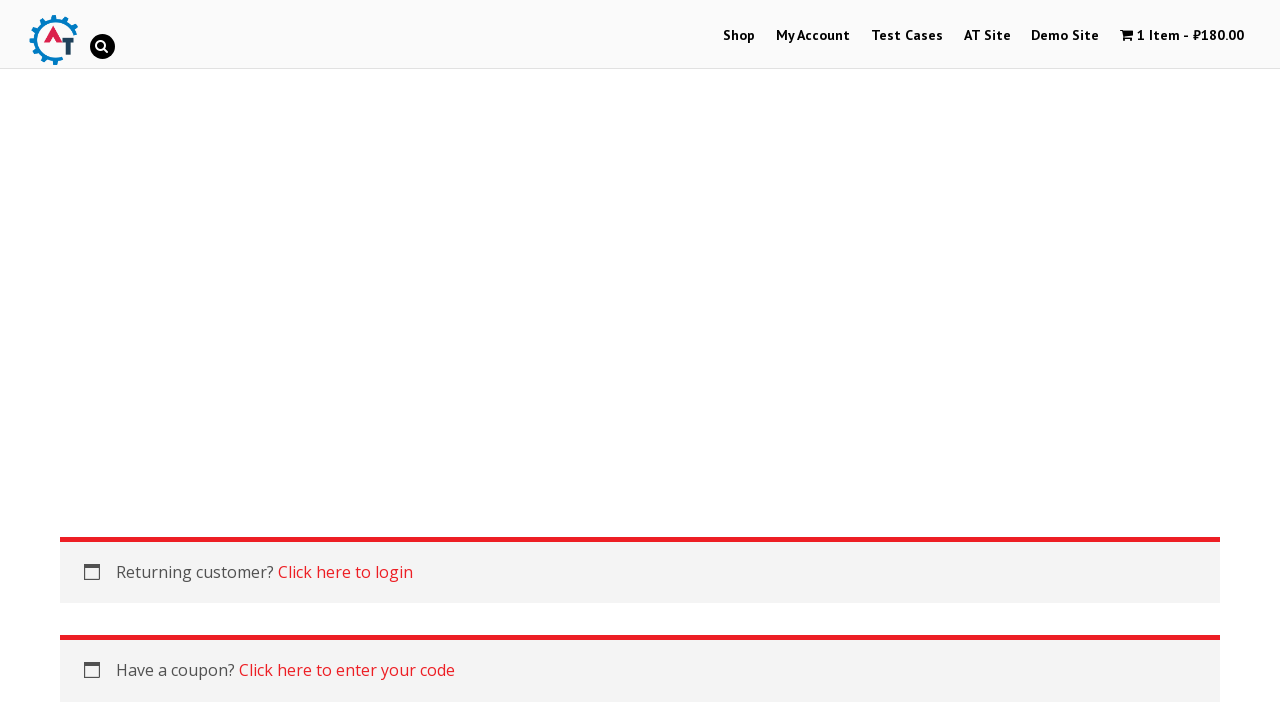

Filled billing first name: Vasiliy on input[name="billing_first_name"]
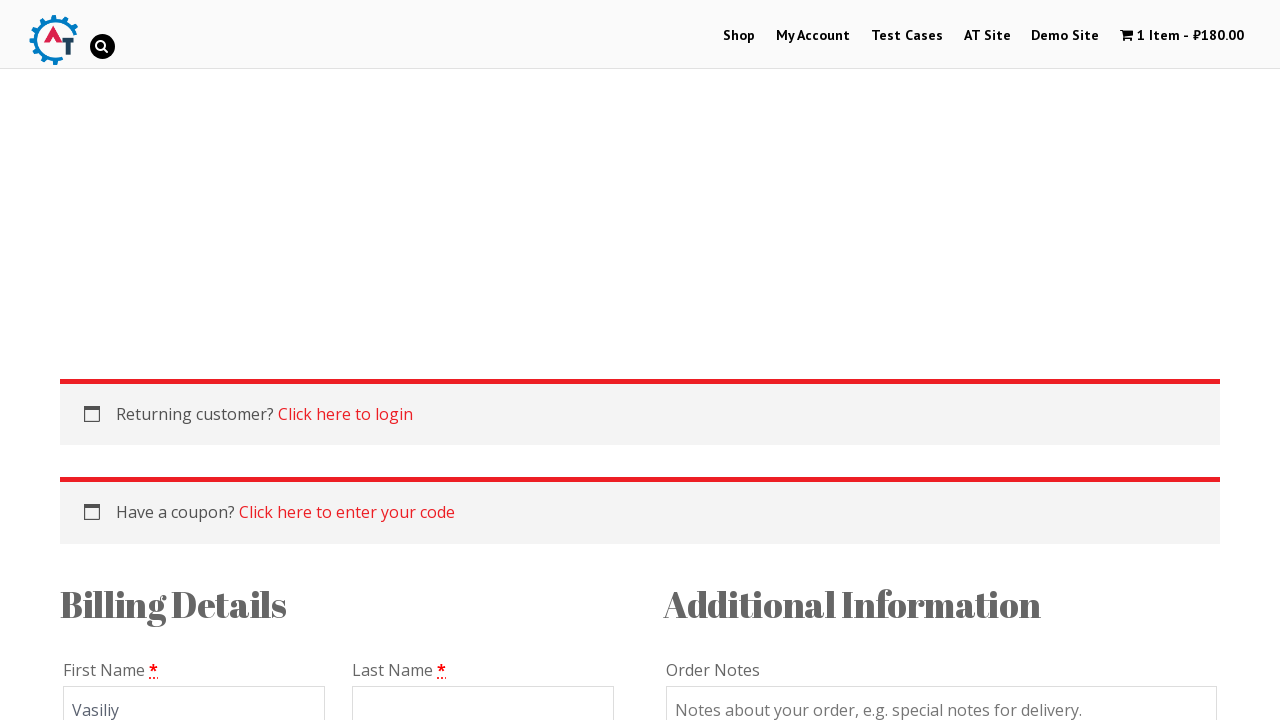

Filled billing last name: Pumpkin on input[name="billing_last_name"]
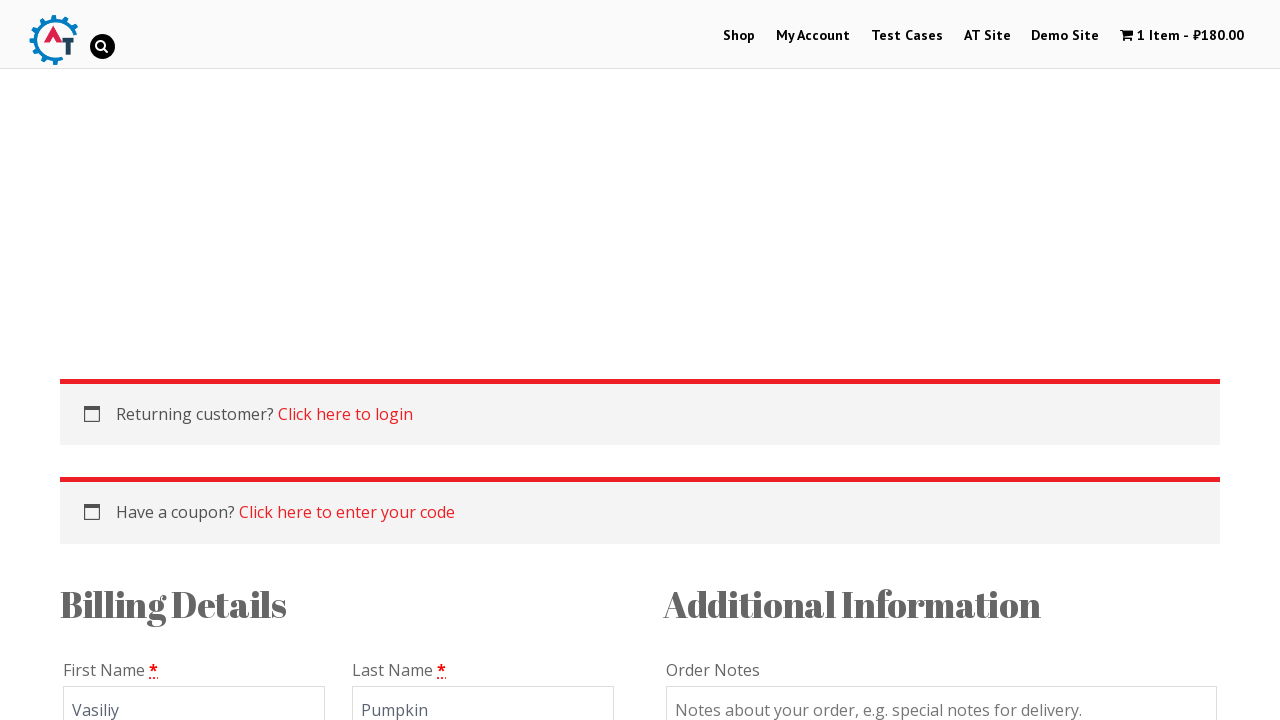

Filled billing email: vasiliy@mail.ru on input[name="billing_email"]
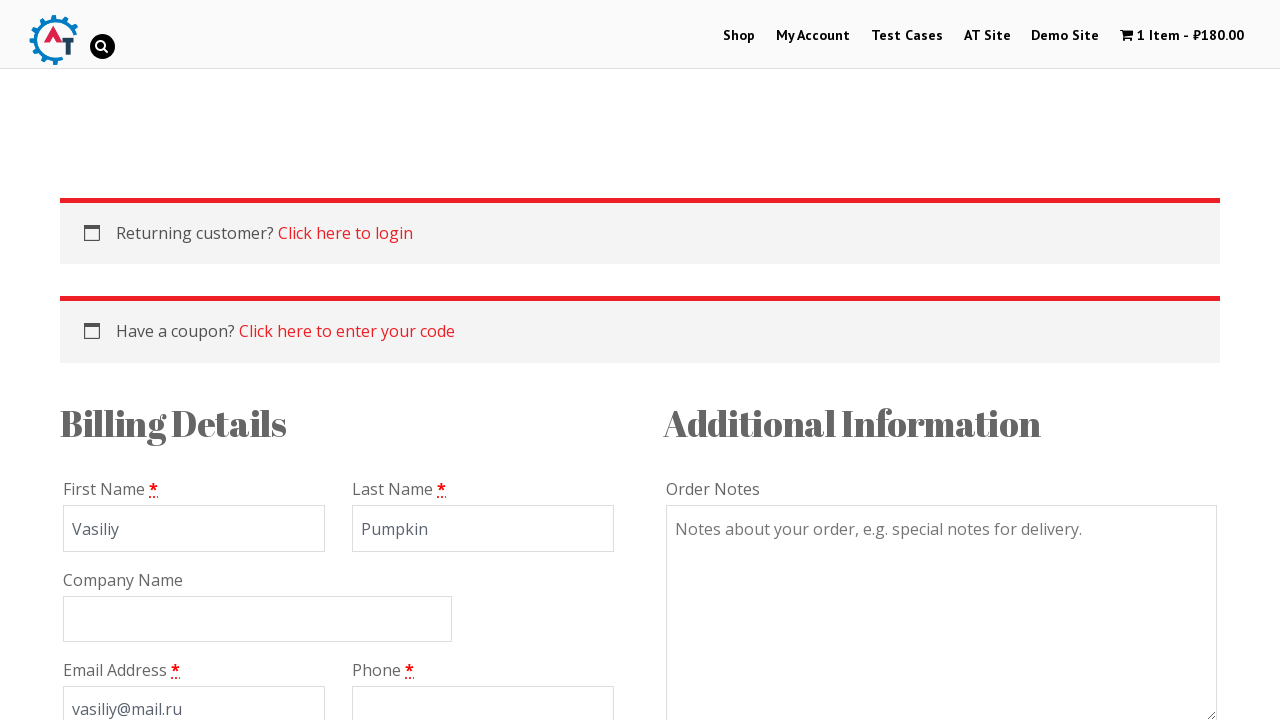

Filled billing phone: +78546678585 on input[name="billing_phone"]
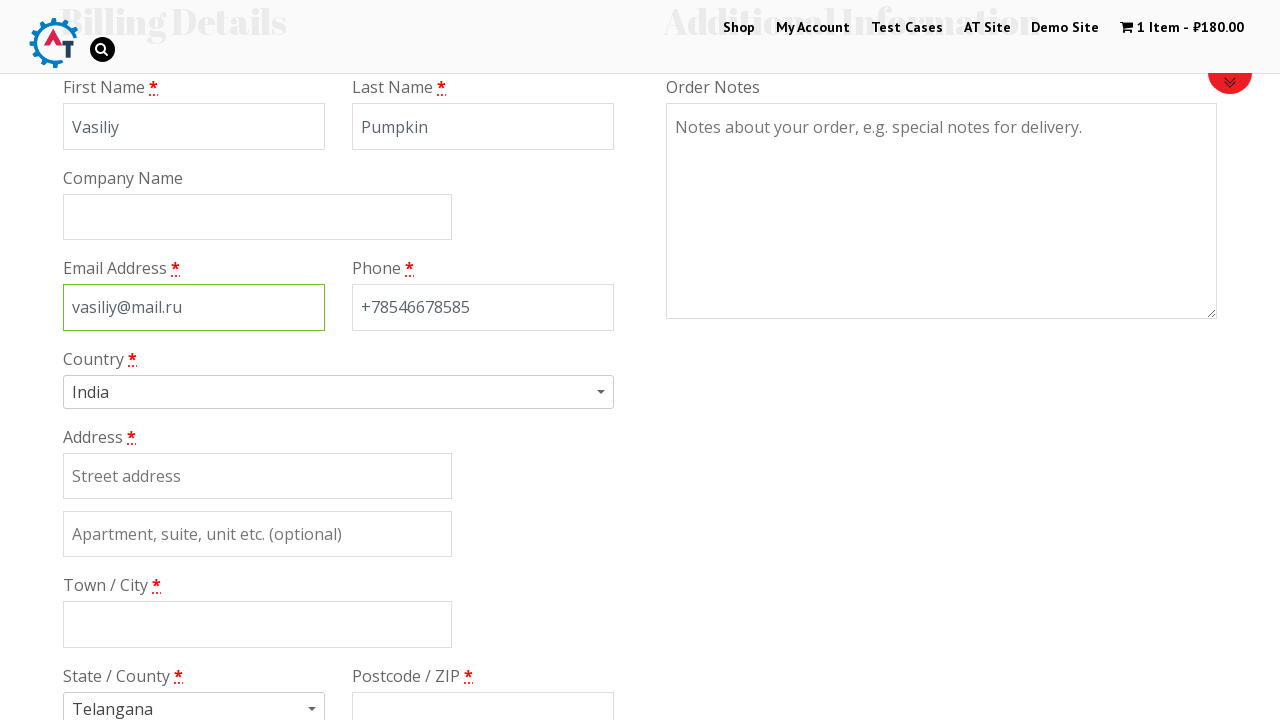

Filled billing address: Lenina st. d1 kv1 on input[name="billing_address_1"]
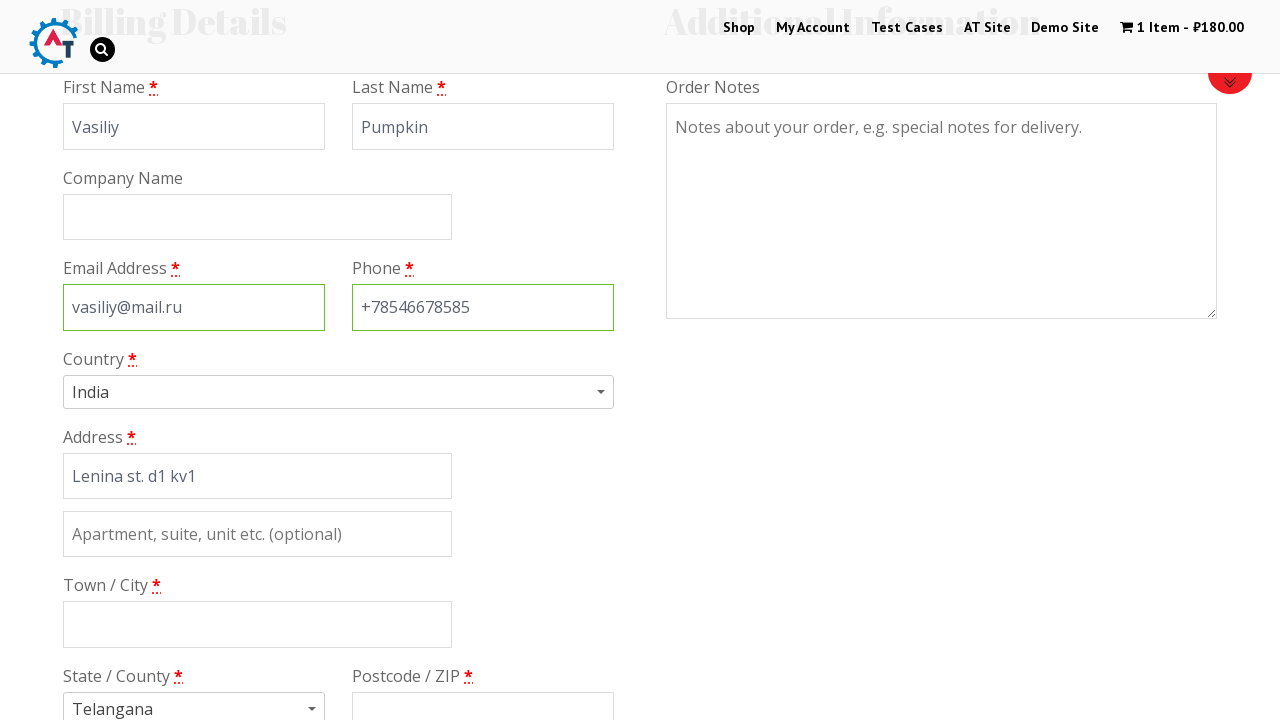

Filled billing city: Saratov on input[name="billing_city"]
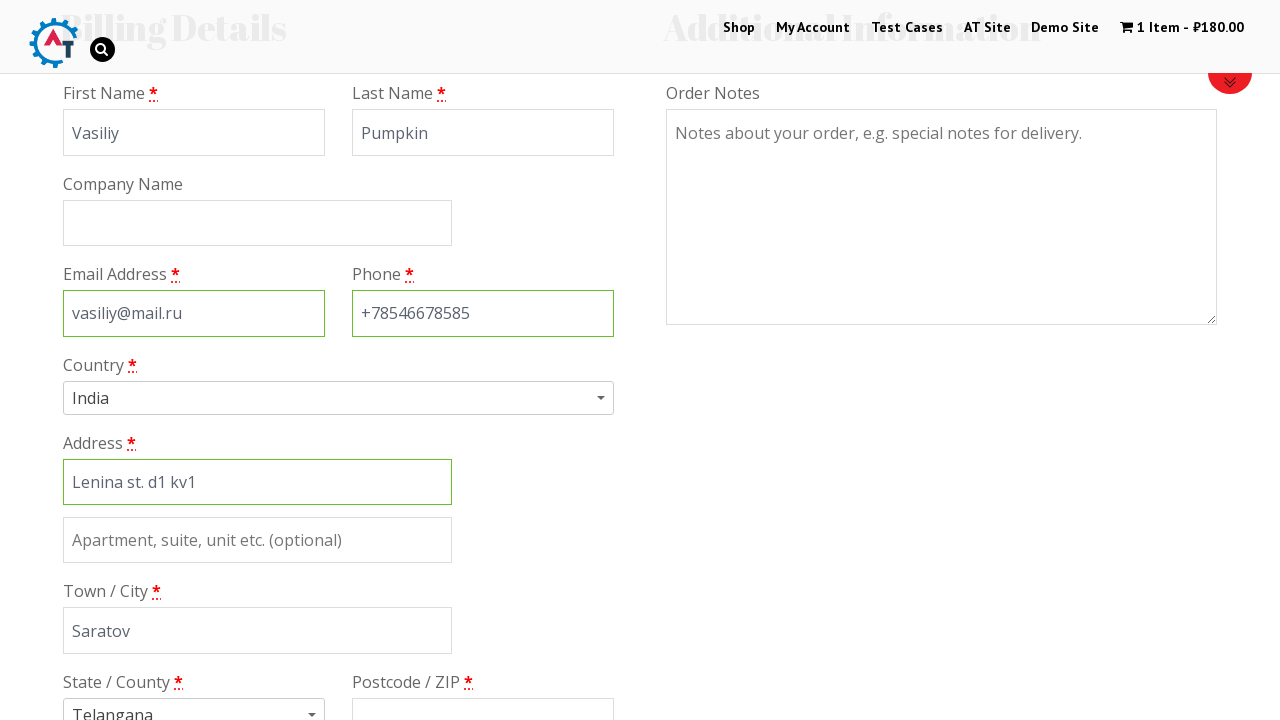

Filled billing postcode: 418700 on input[name="billing_postcode"]
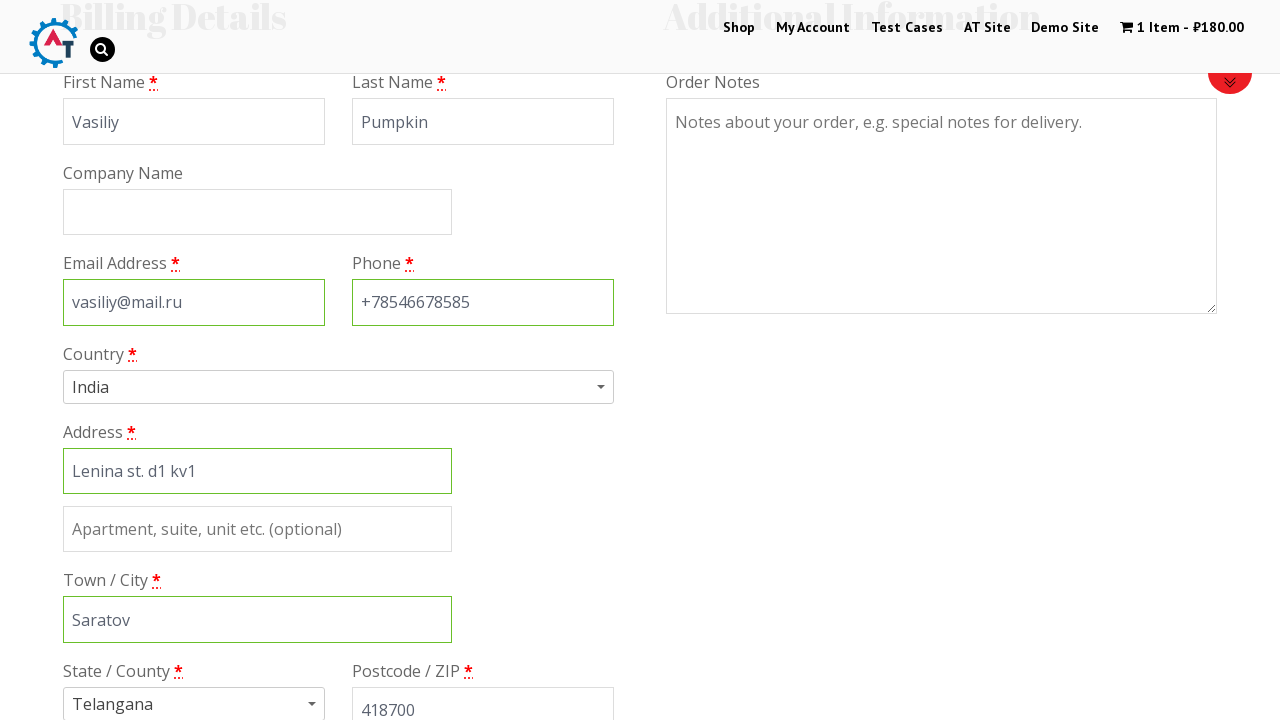

Clicked on country dropdown at (338, 387) on div#s2id_billing_country
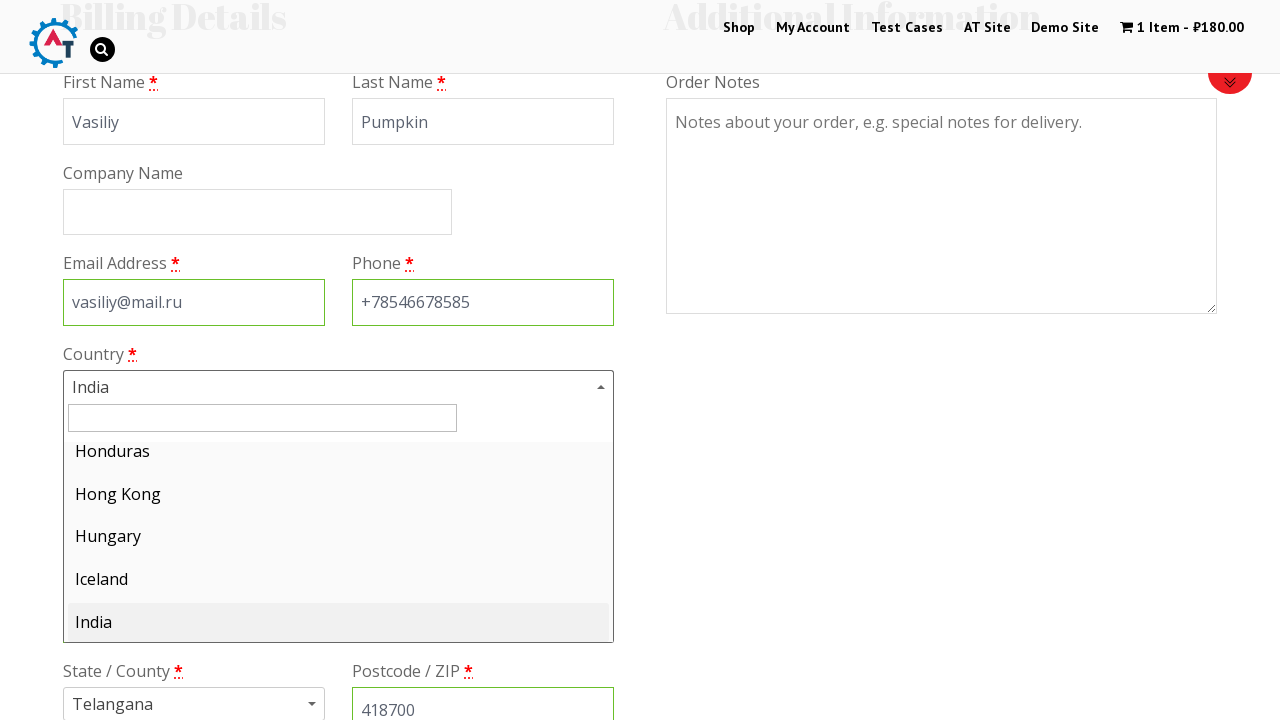

Typed Albania in country search field on #s2id_autogen1_search
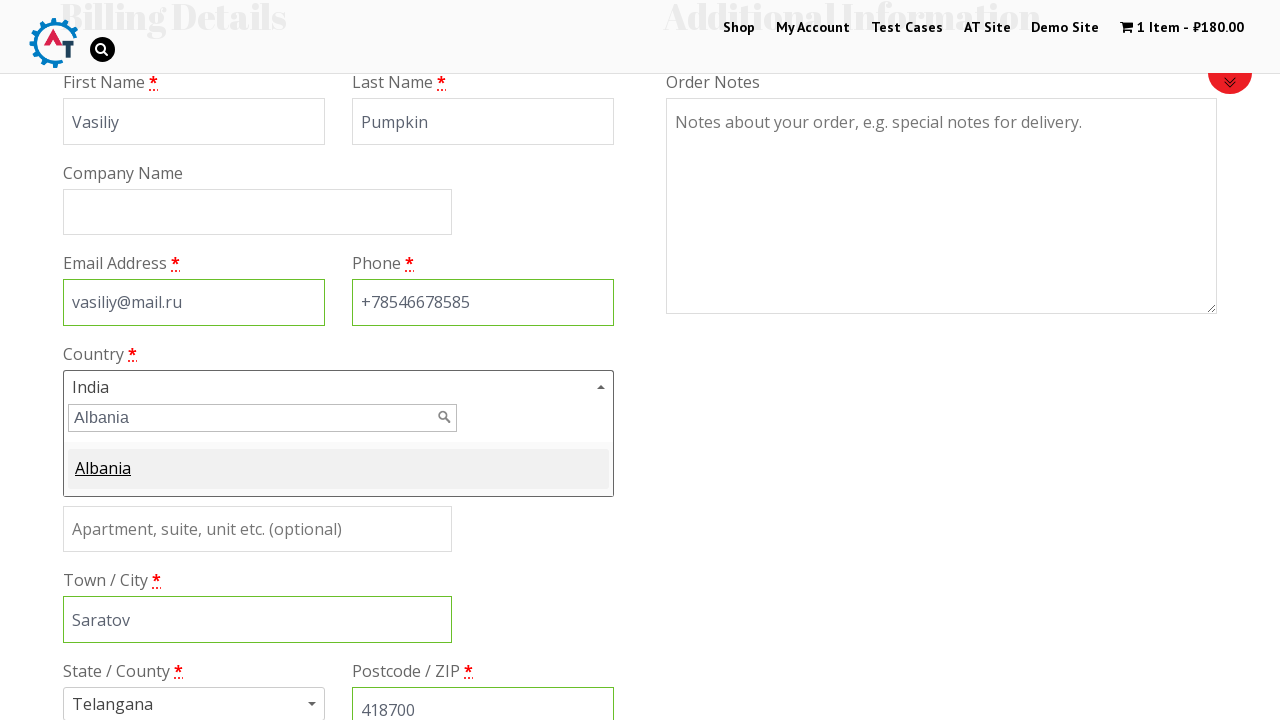

Selected Albania from dropdown at (338, 469) on li.select2-results-dept-0.select2-result.select2-result-selectable
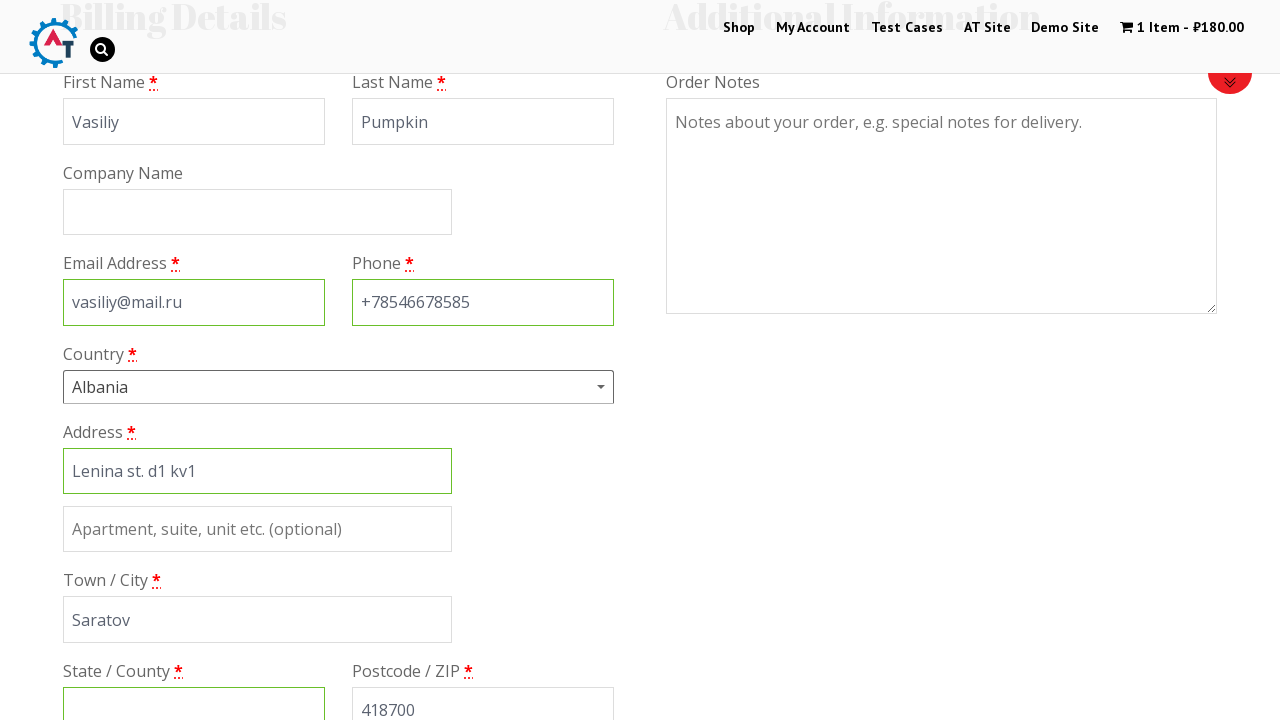

Filled billing state: Albania state on input[name="billing_state"]
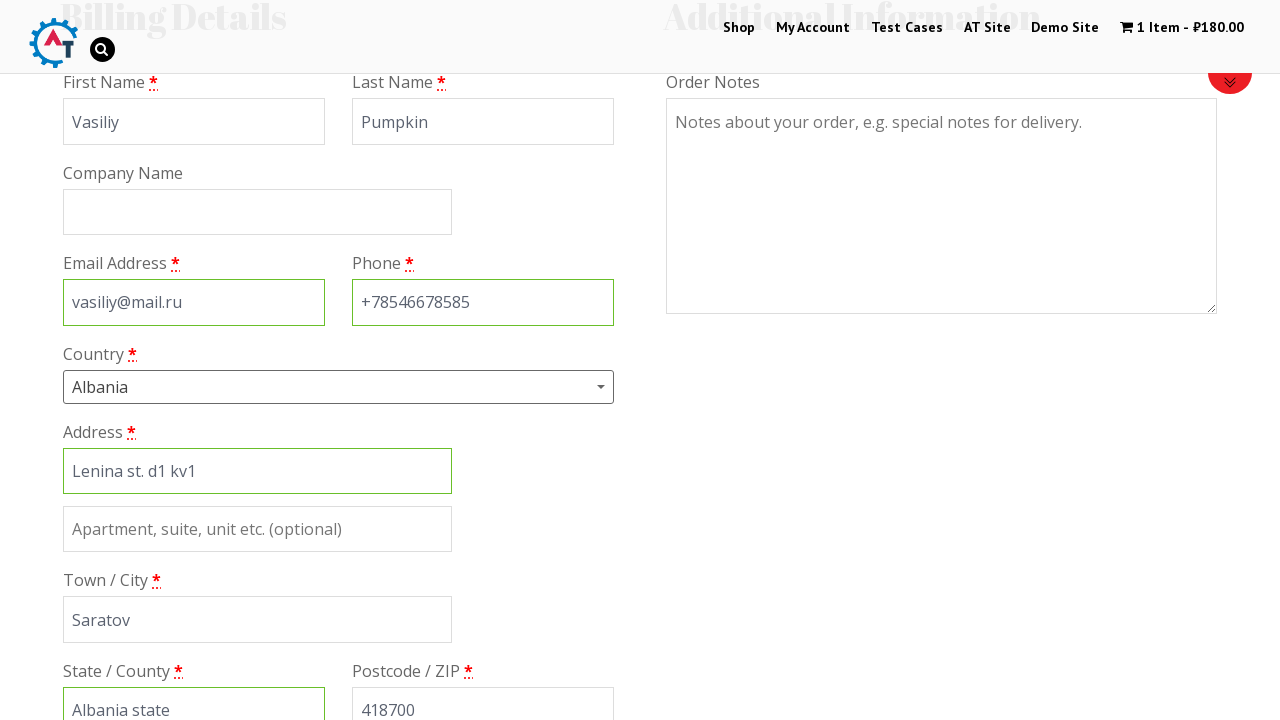

Scrolled down 1200px to view payment methods
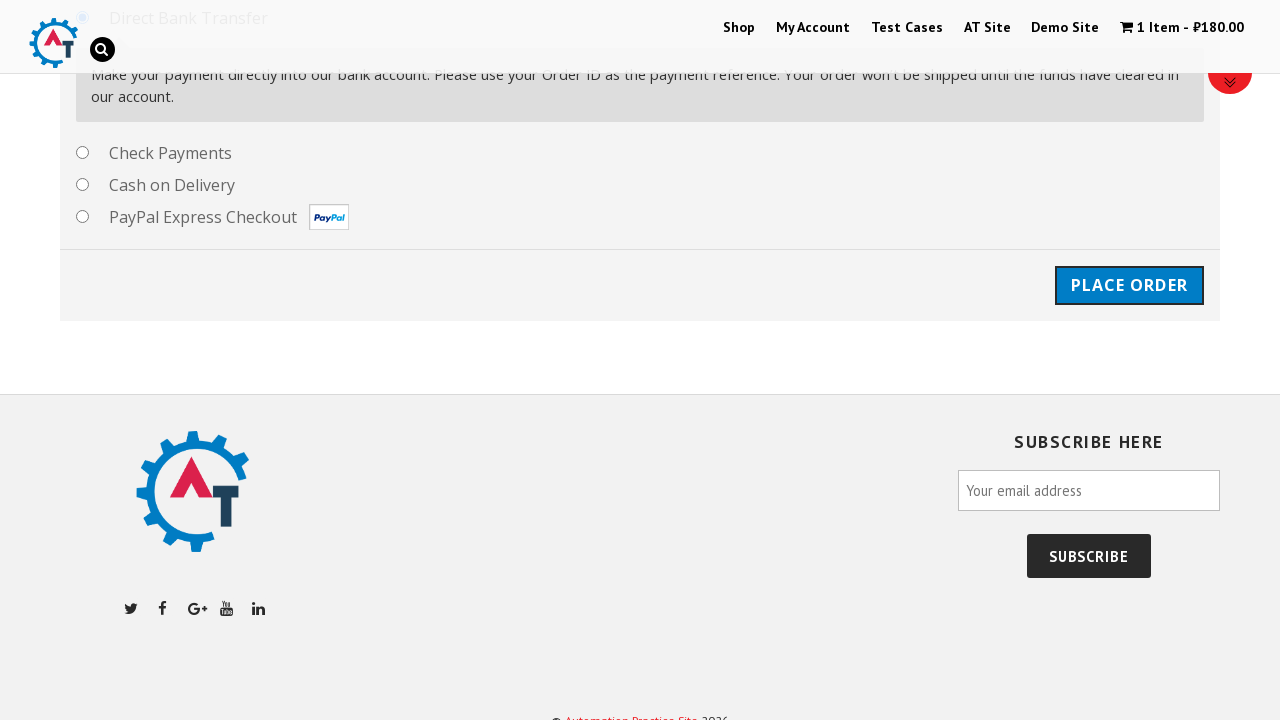

Waited 5 seconds for payment section to load
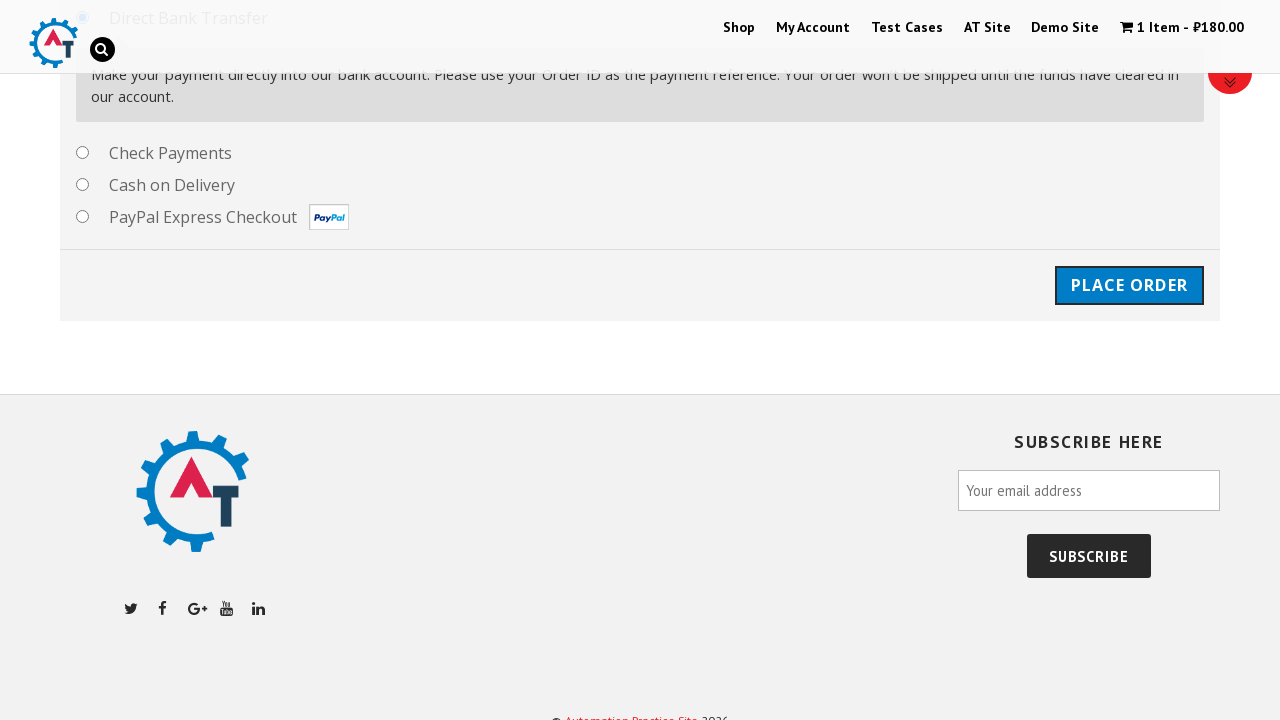

Selected Check Payments payment method at (82, 152) on input[value="cheque"]
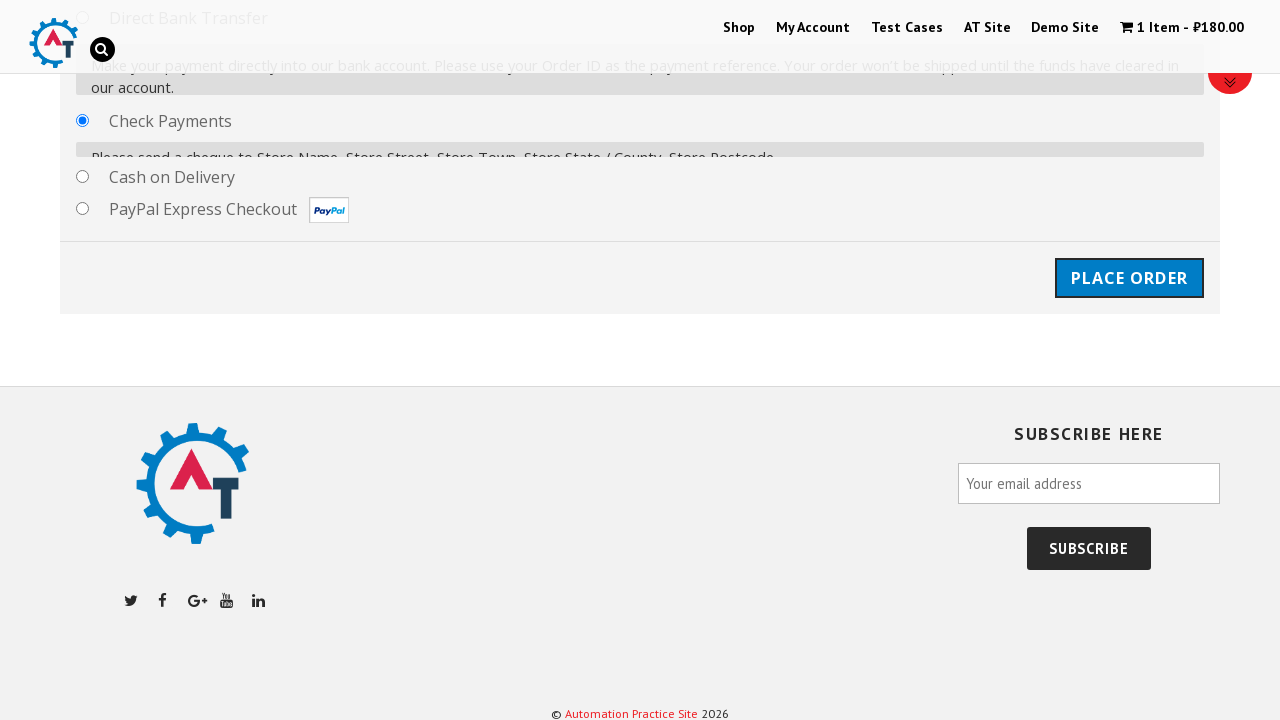

Scrolled down 600px to view place order button
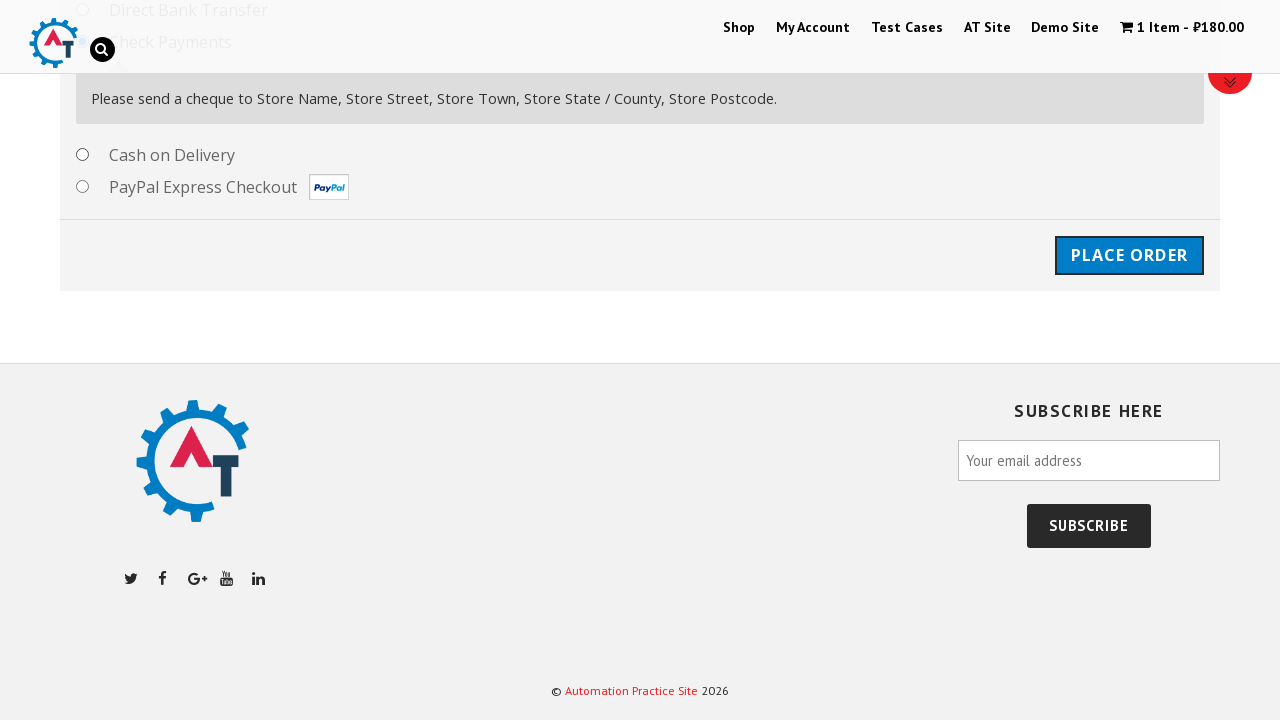

Waited 5 seconds before placing order
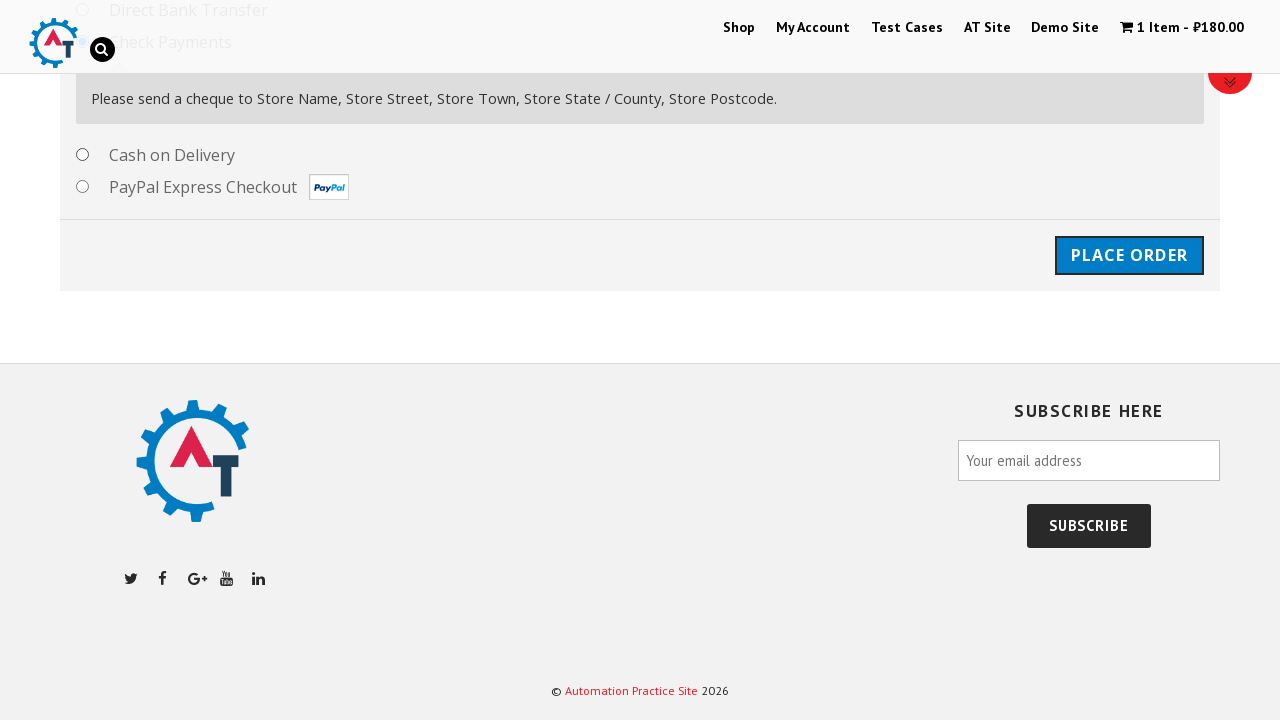

Clicked PLACE ORDER button at (1129, 255) on input#place_order
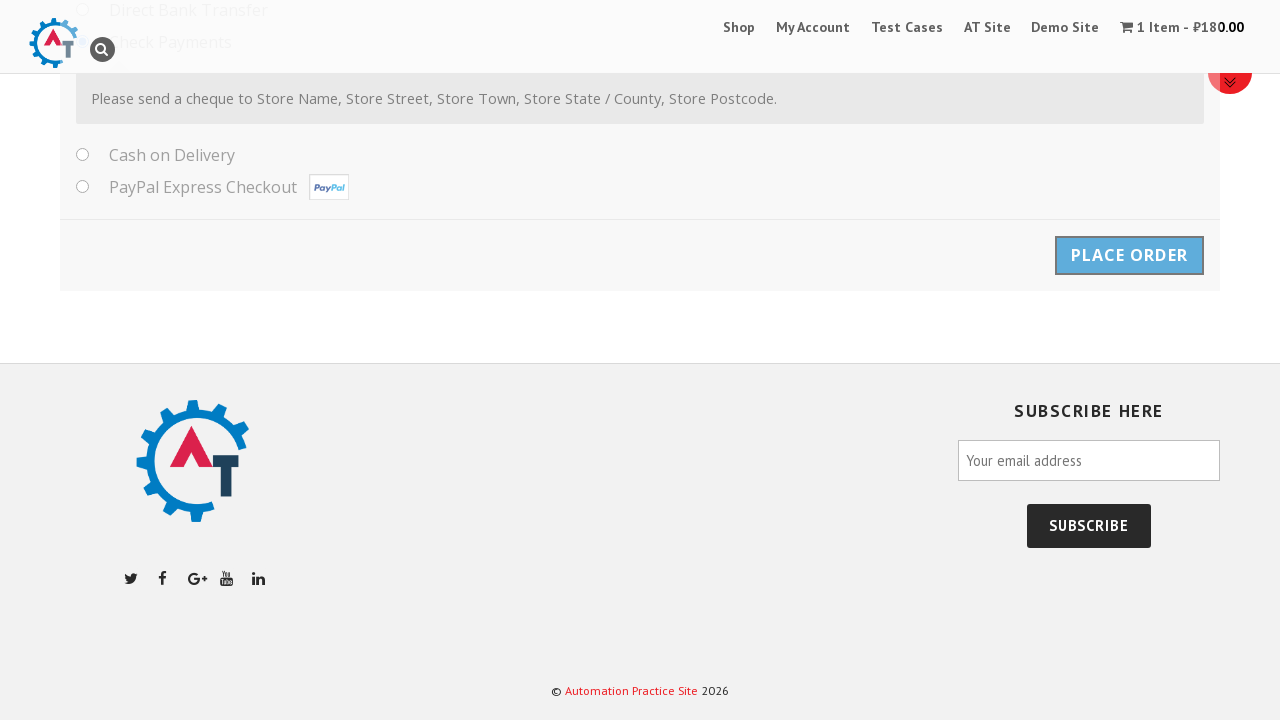

Order confirmation message displayed
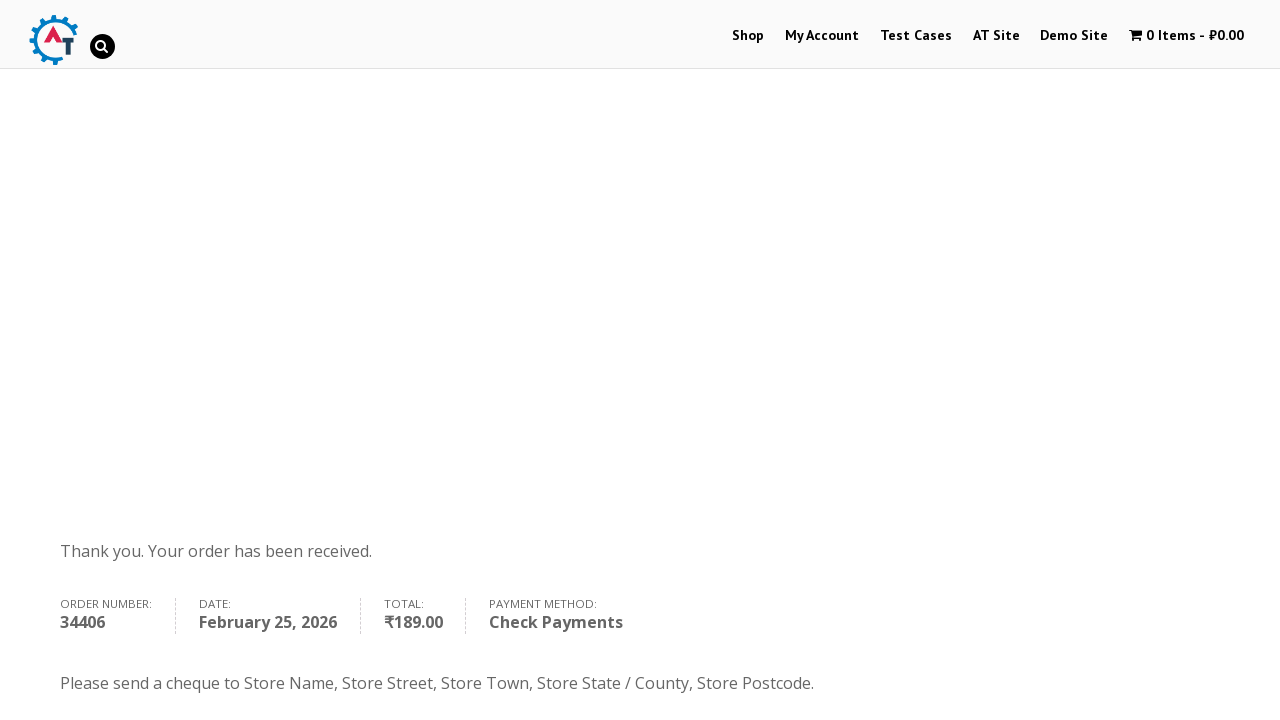

Verified Check Payments method in order summary
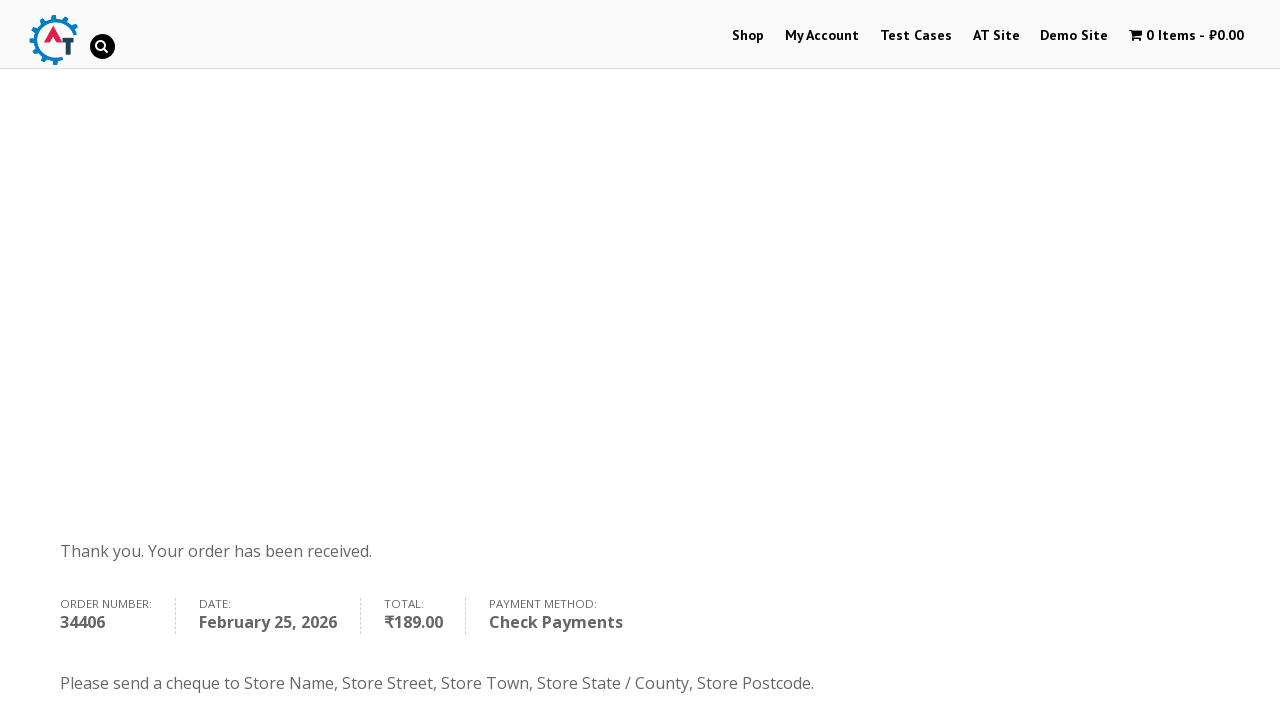

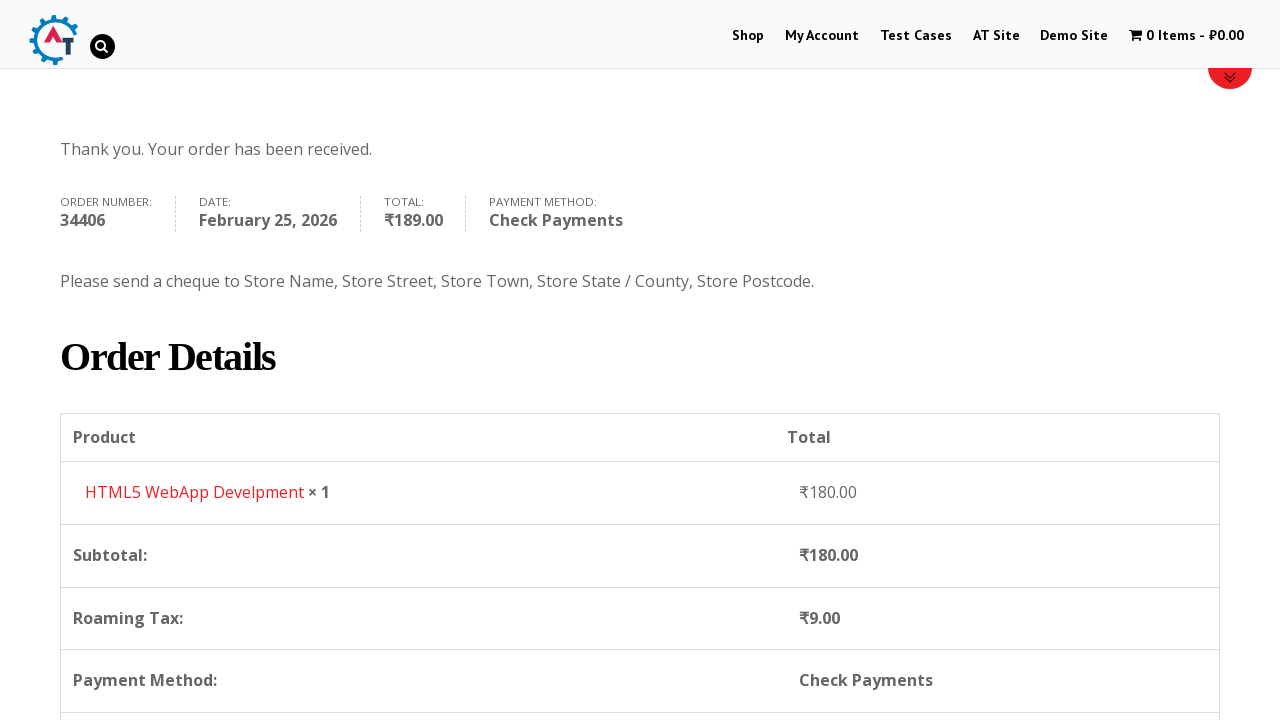